Tests progress bar functionality by starting the progress bar, waiting for it to reach 100%, then stopping it and verifying the result text shows completion data.

Starting URL: http://uitestingplayground.com/

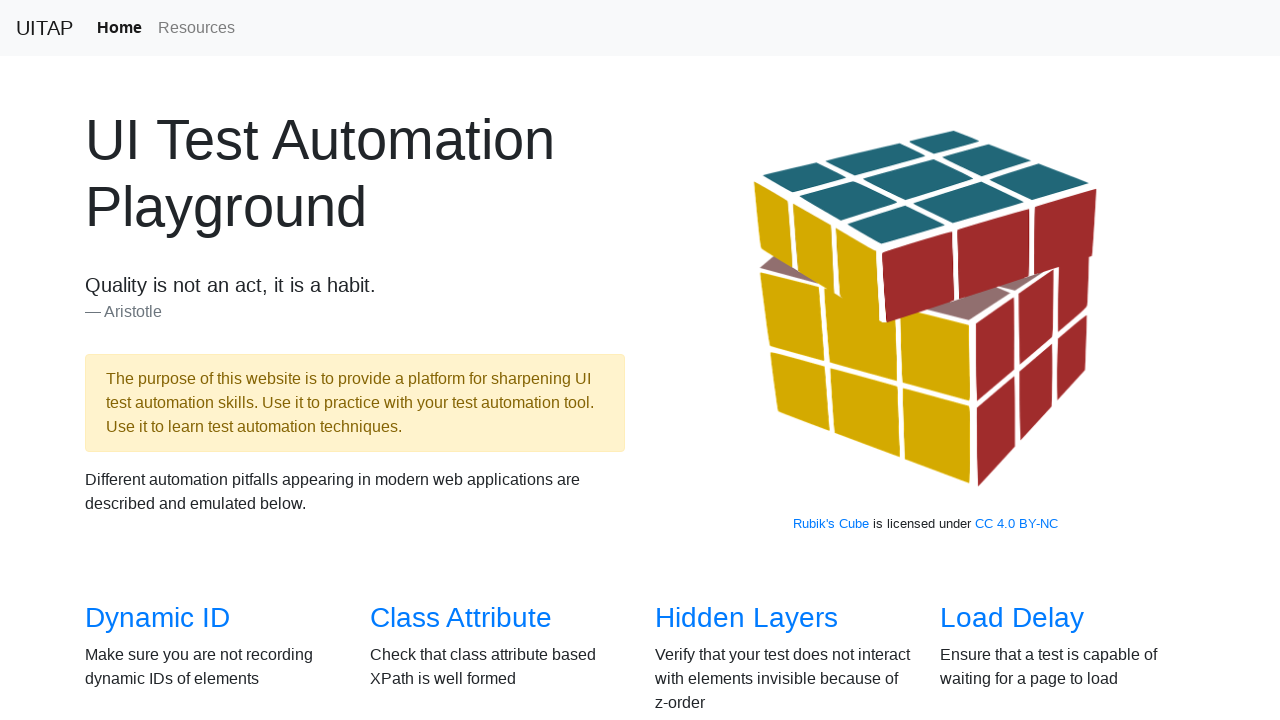

Clicked on Progress Bar link at (1022, 361) on a[href='/progressbar']
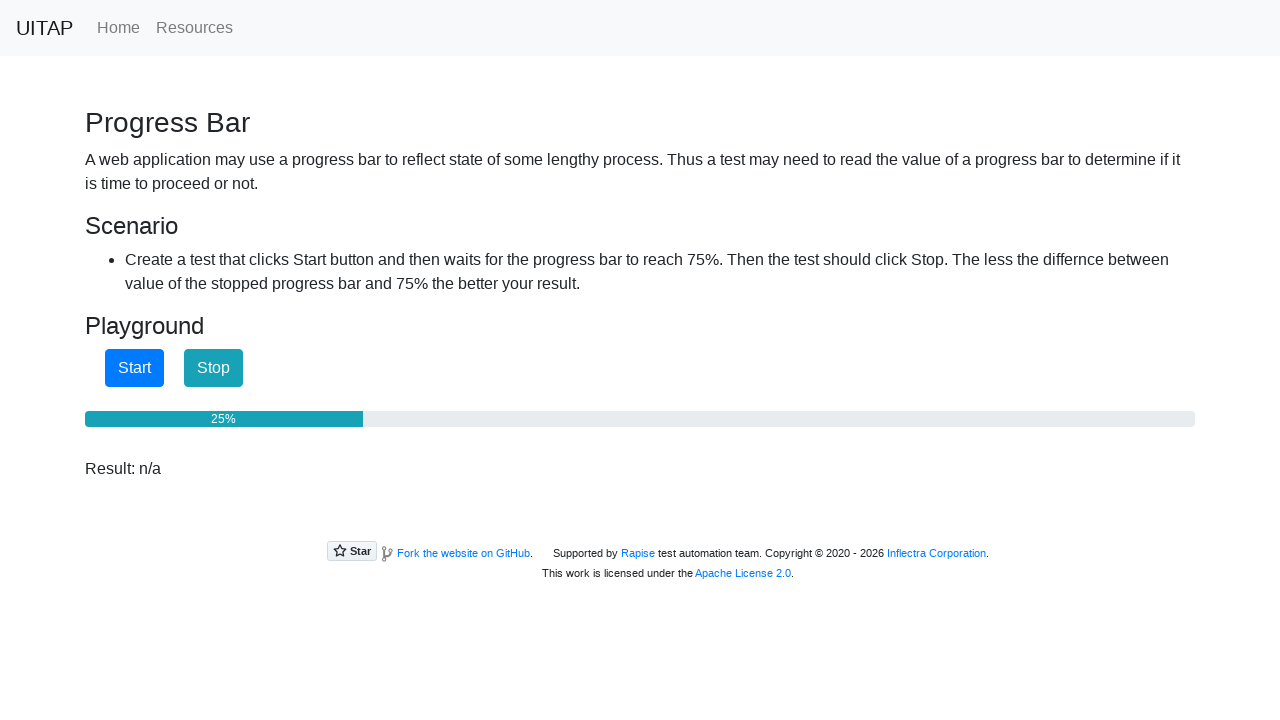

Progress bar page loaded and progress bar element found
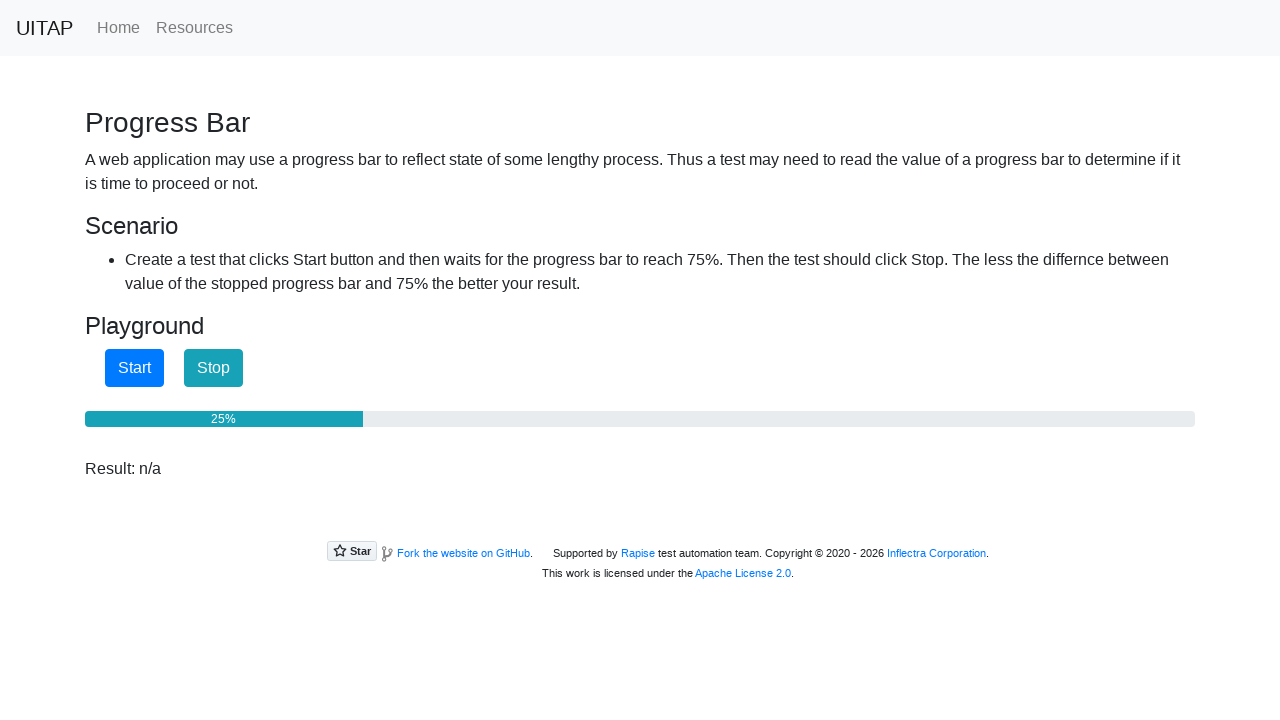

Clicked Start button to begin progress bar at (134, 368) on #startButton
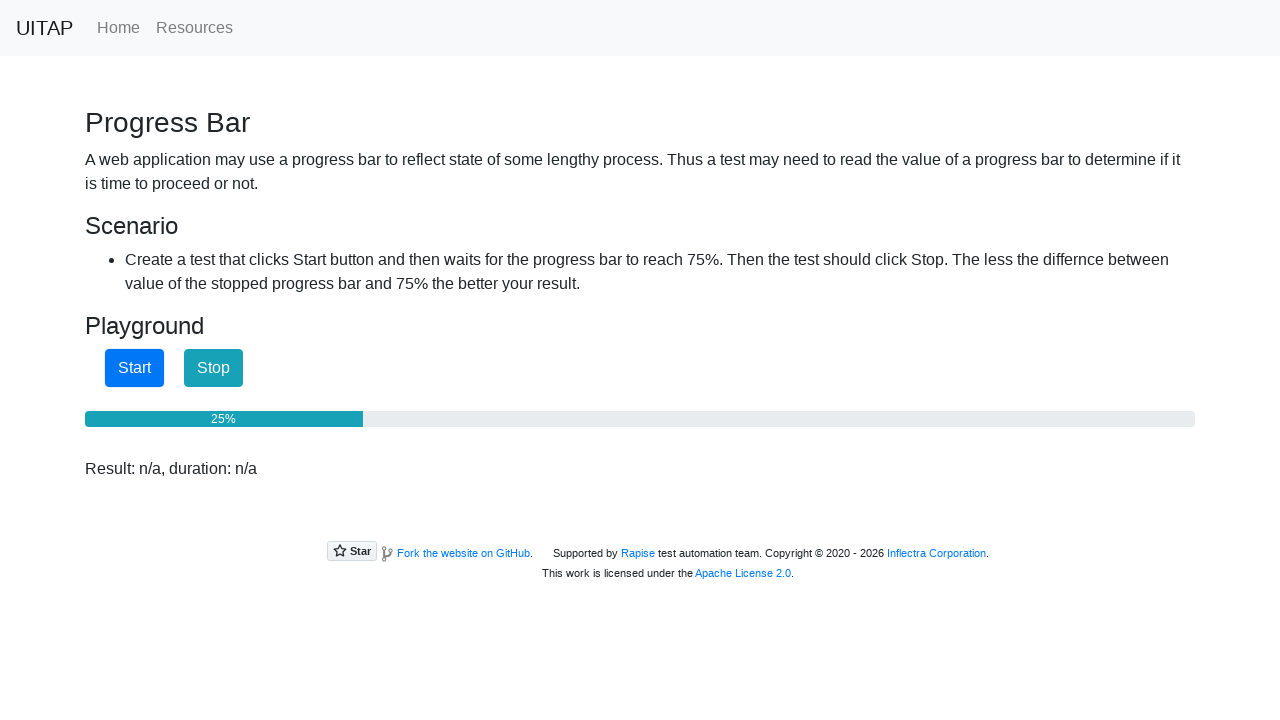

Progress bar reached 100% completion
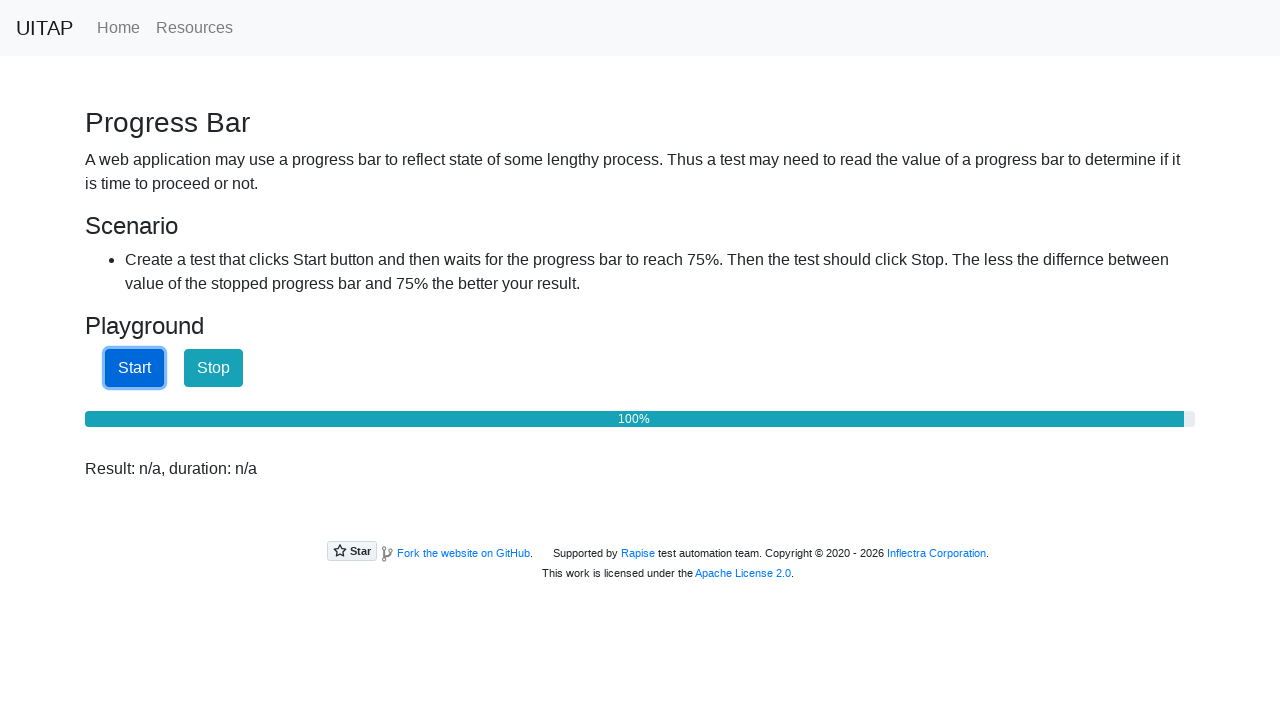

Clicked Stop button to stop progress bar at (214, 368) on #stopButton
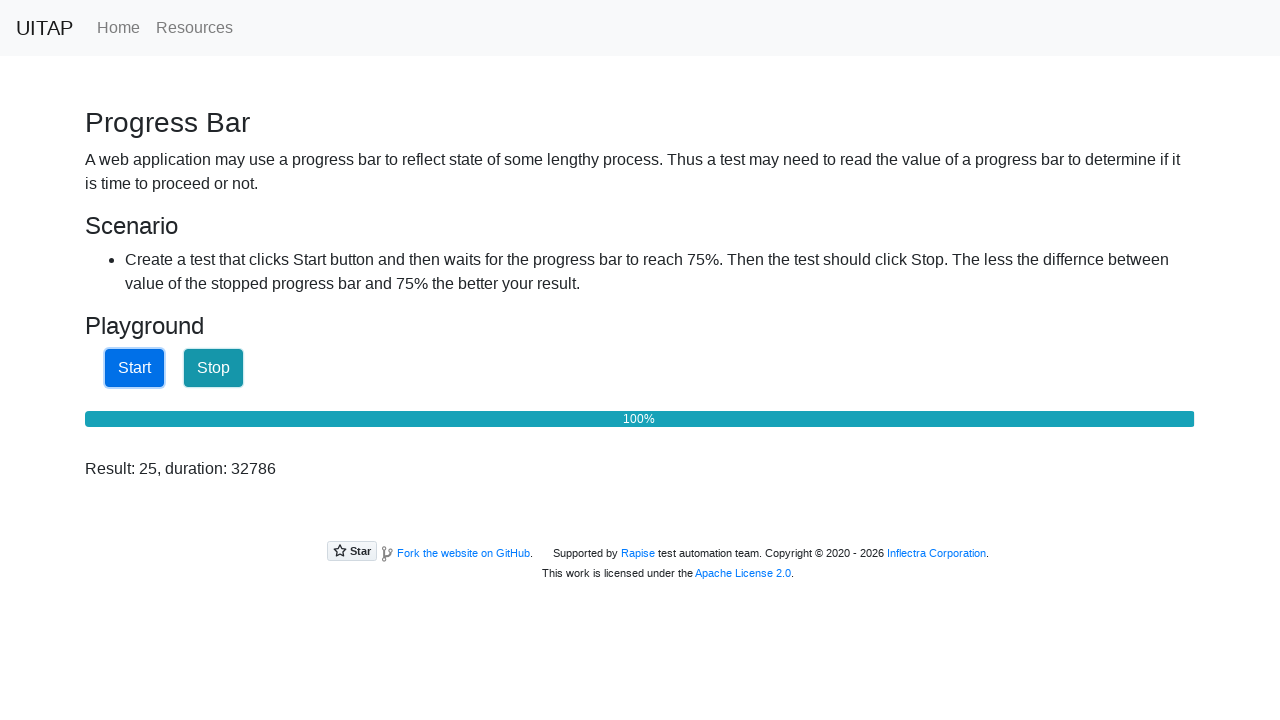

Result text displayed with completion data
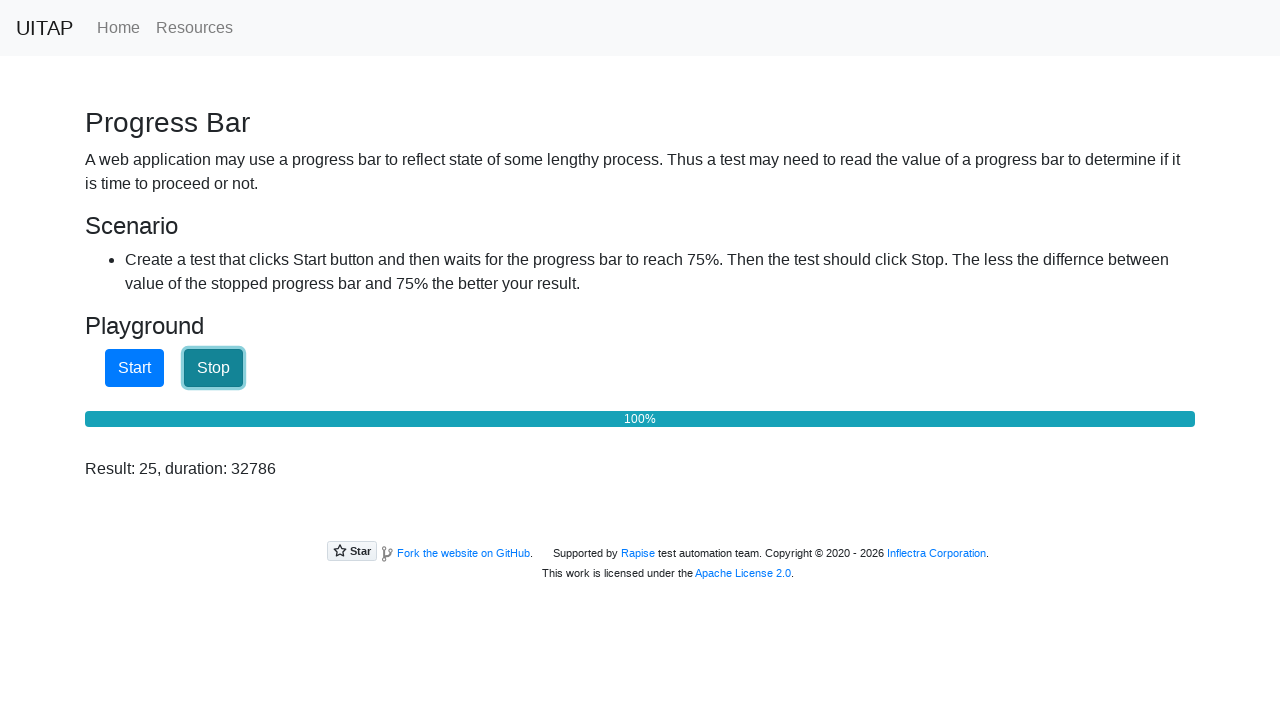

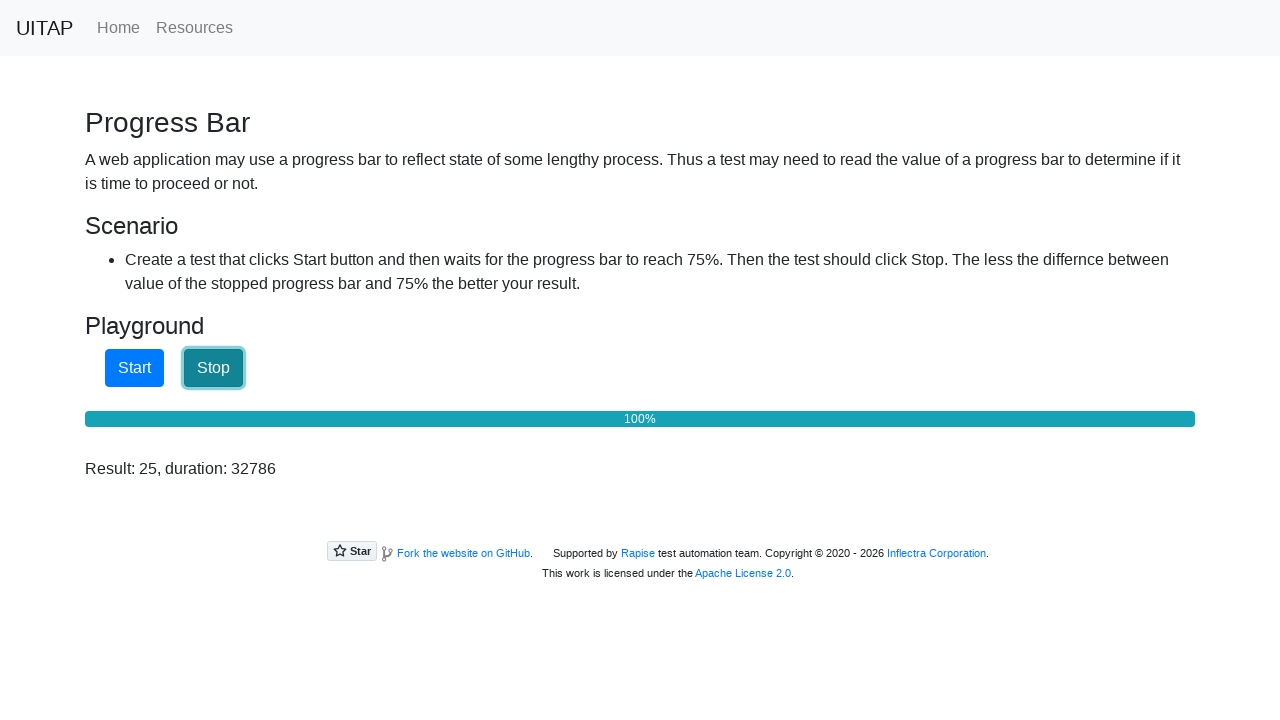